Tests the Greet-A-Cat page by navigating to it and verifying the greeting message is displayed

Starting URL: https://cs1632.appspot.com/

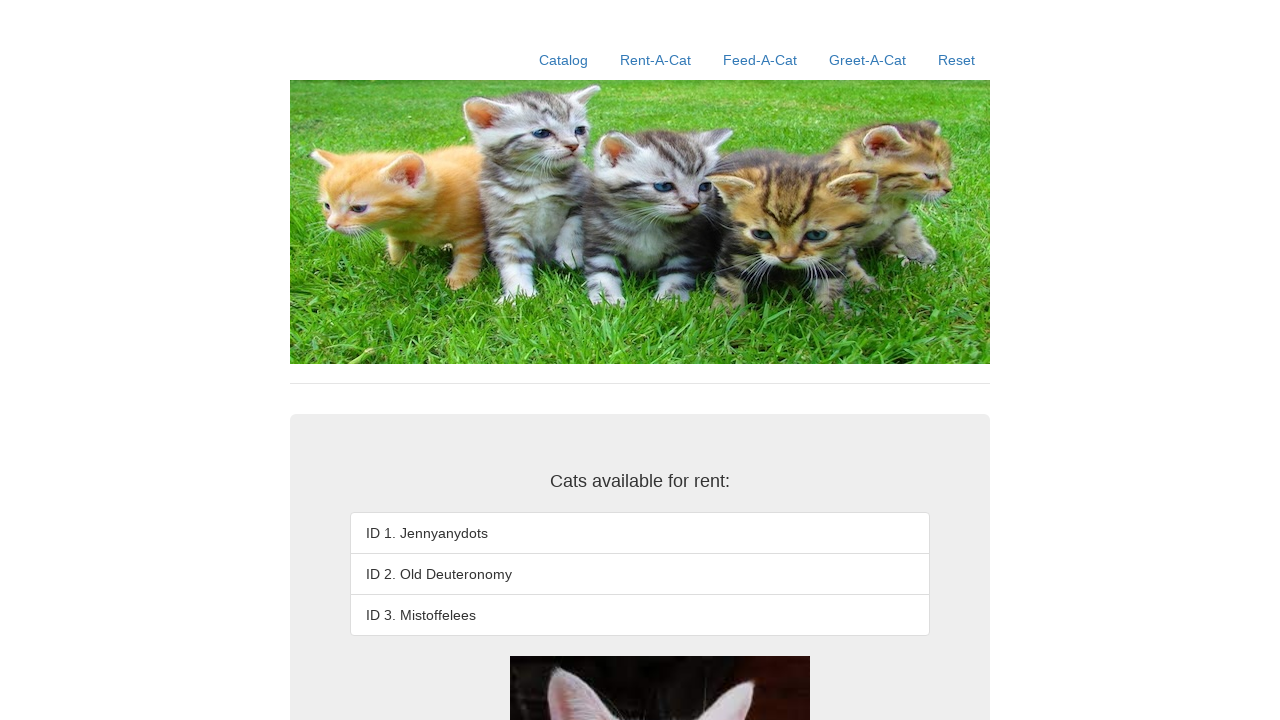

Clicked on Greet-A-Cat link at (868, 60) on text=Greet-A-Cat
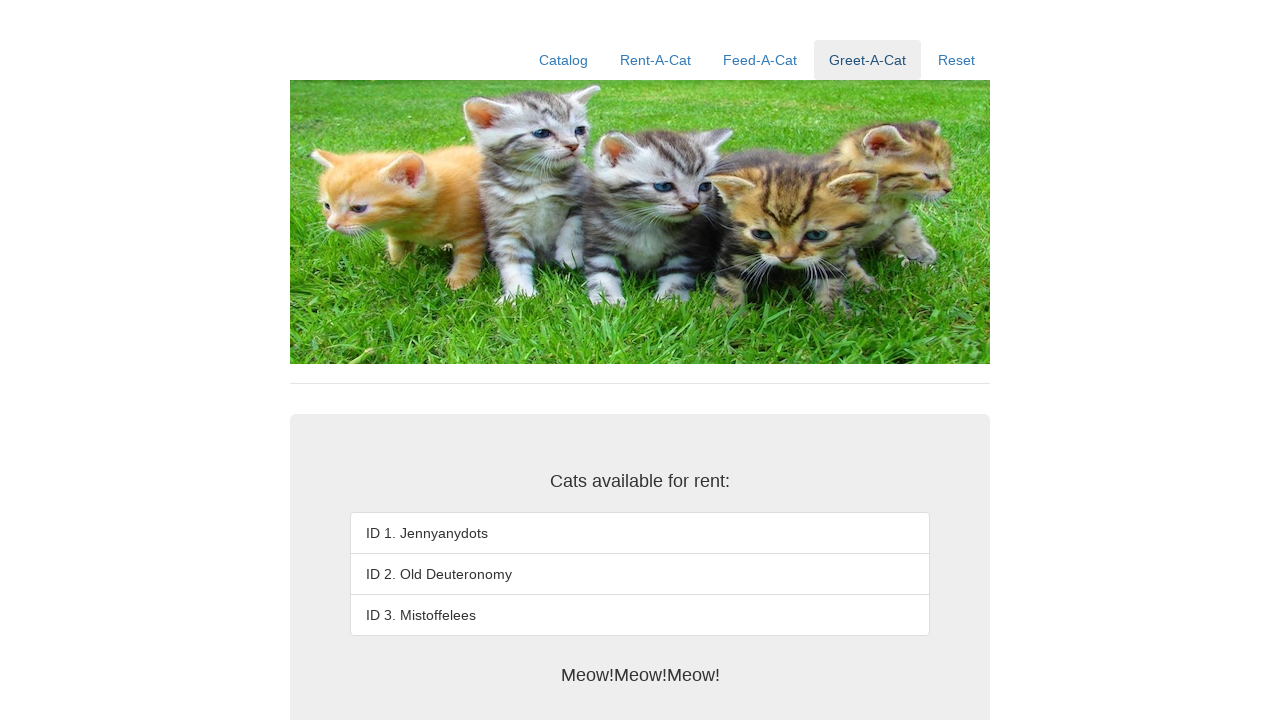

Greeting message displayed
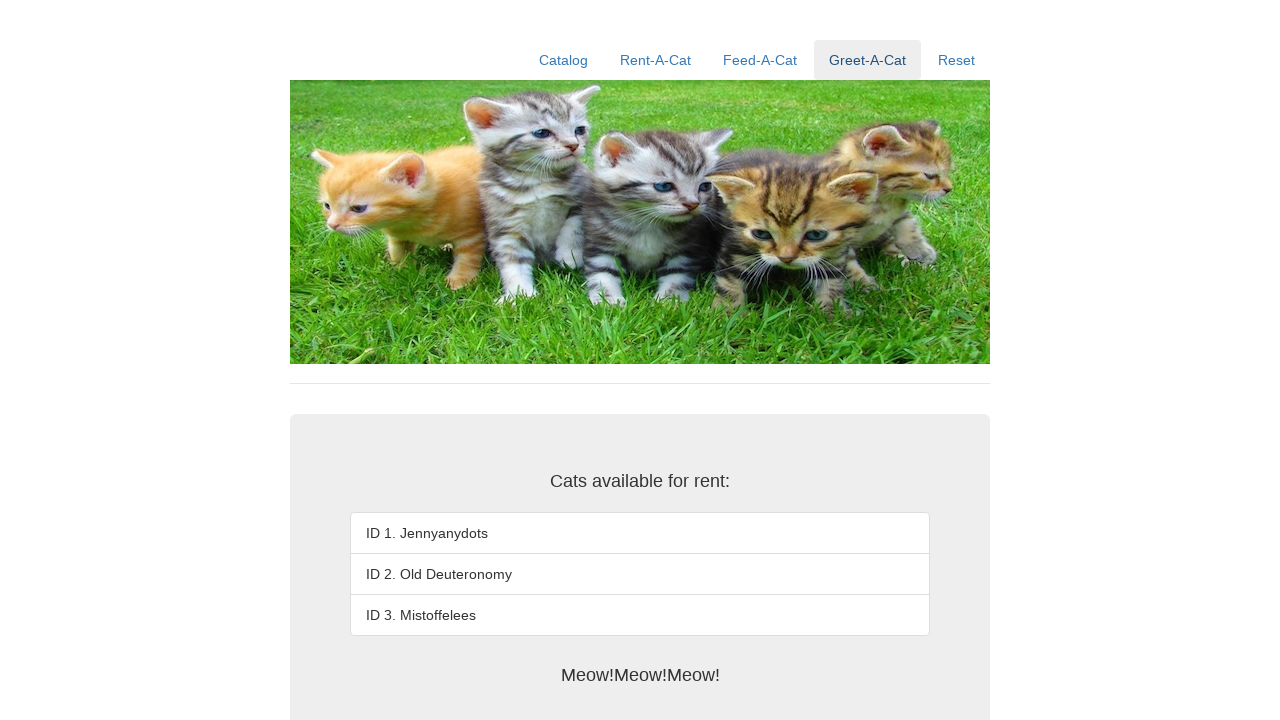

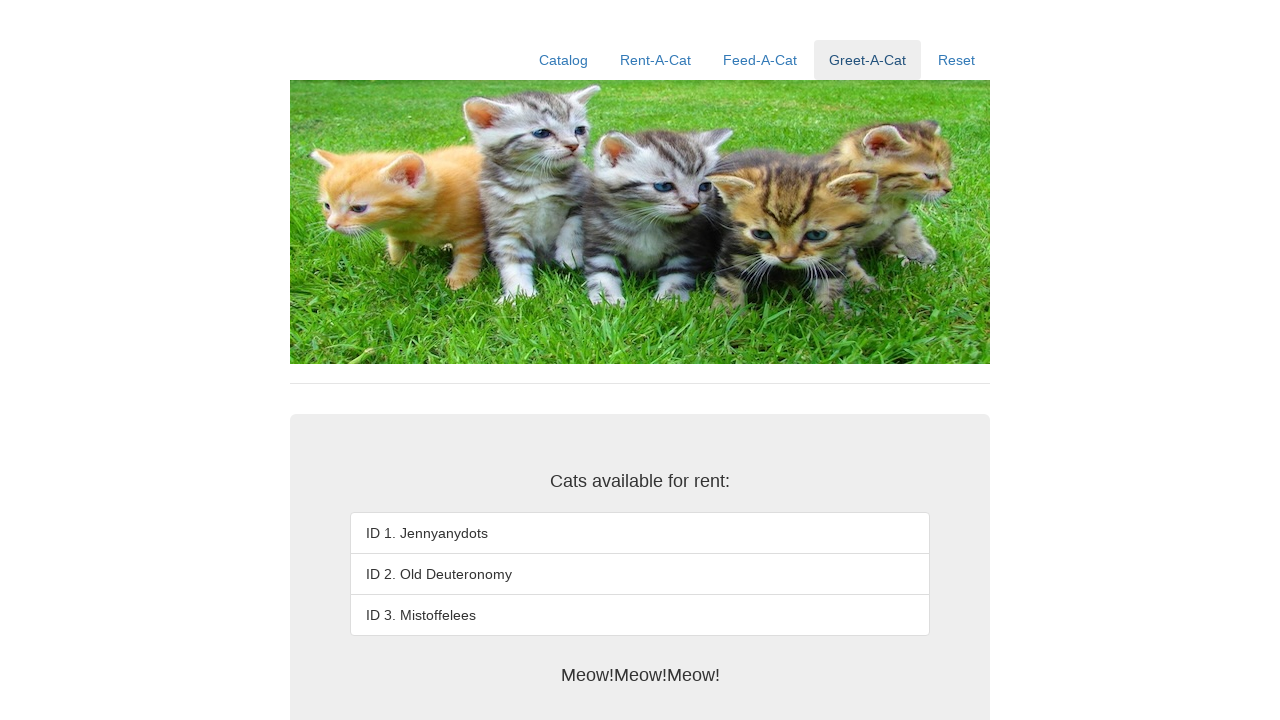